Tests DuckDuckGo search functionality by entering a search term and submitting the search form

Starting URL: http://www.duckduckgo.com/

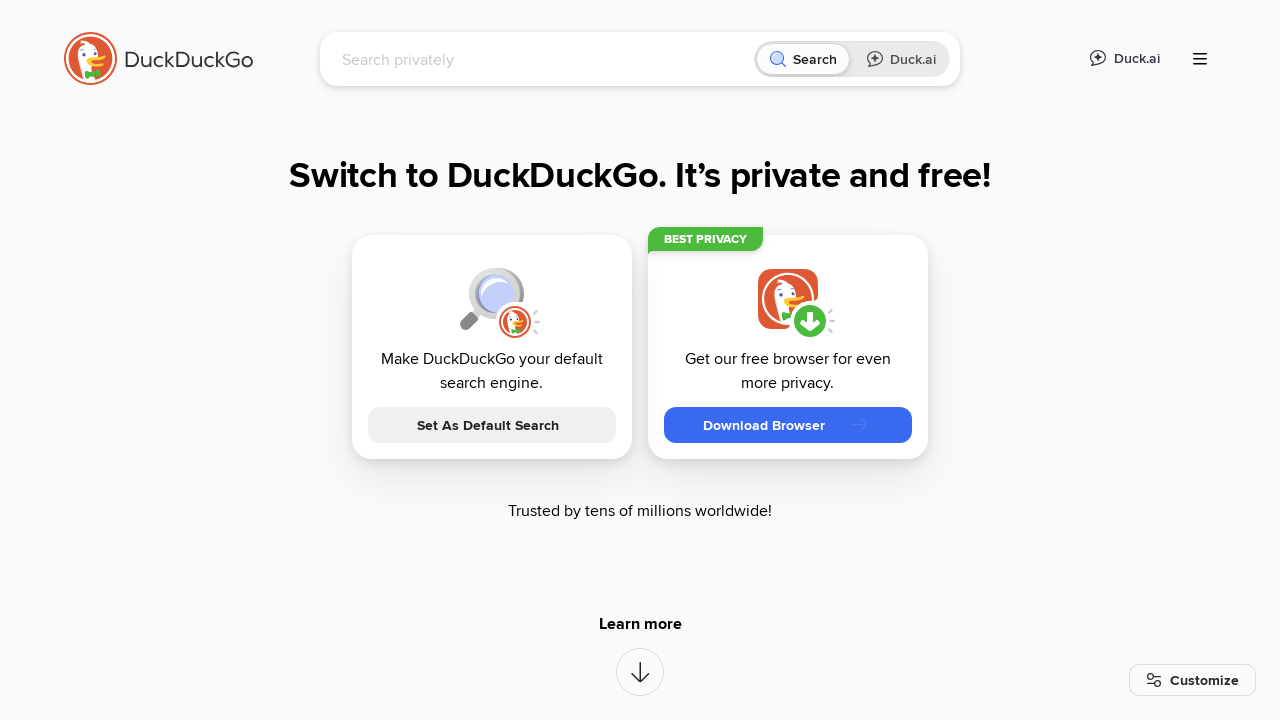

Filled search box with 'ChromeDriver' on input[name='q']
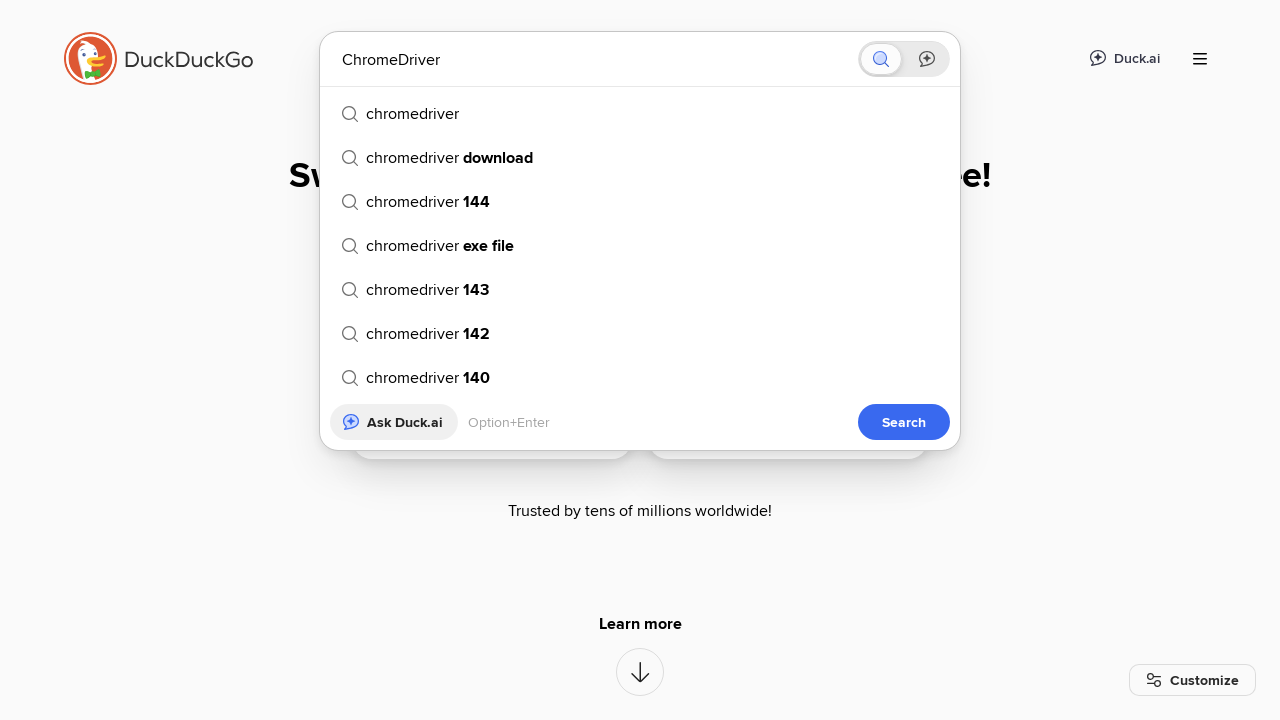

Submitted search form by pressing Enter on input[name='q']
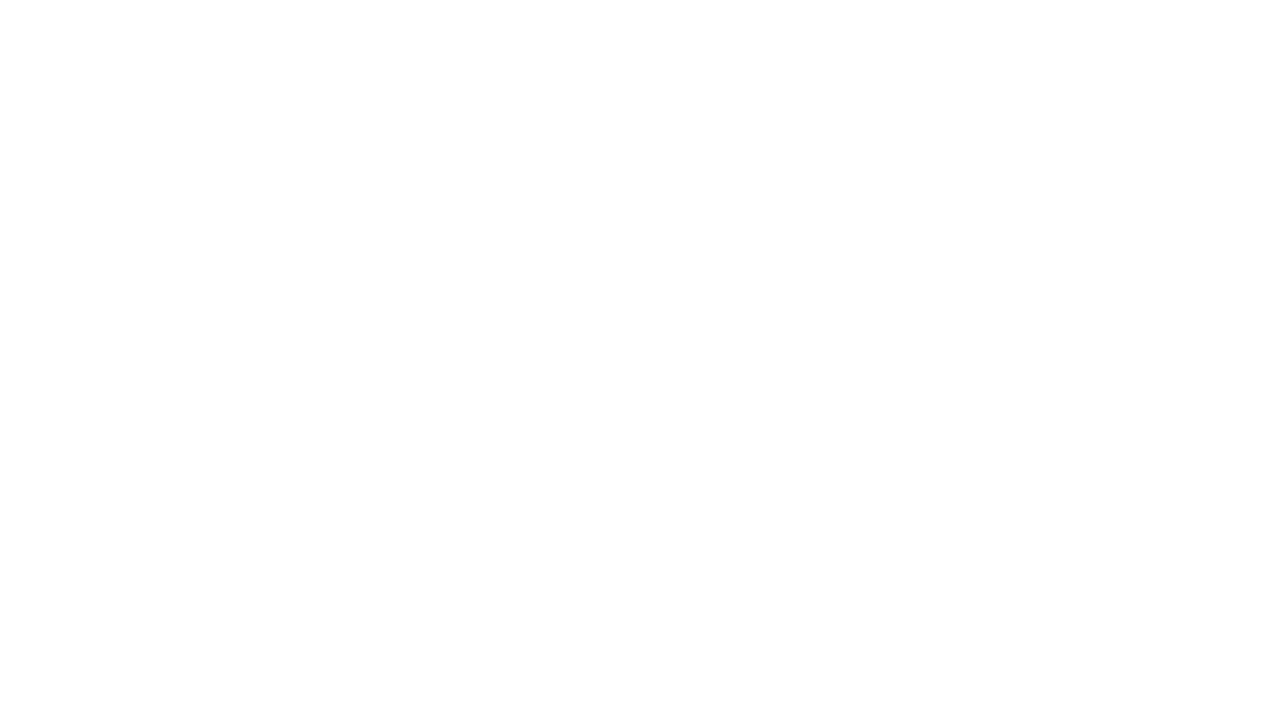

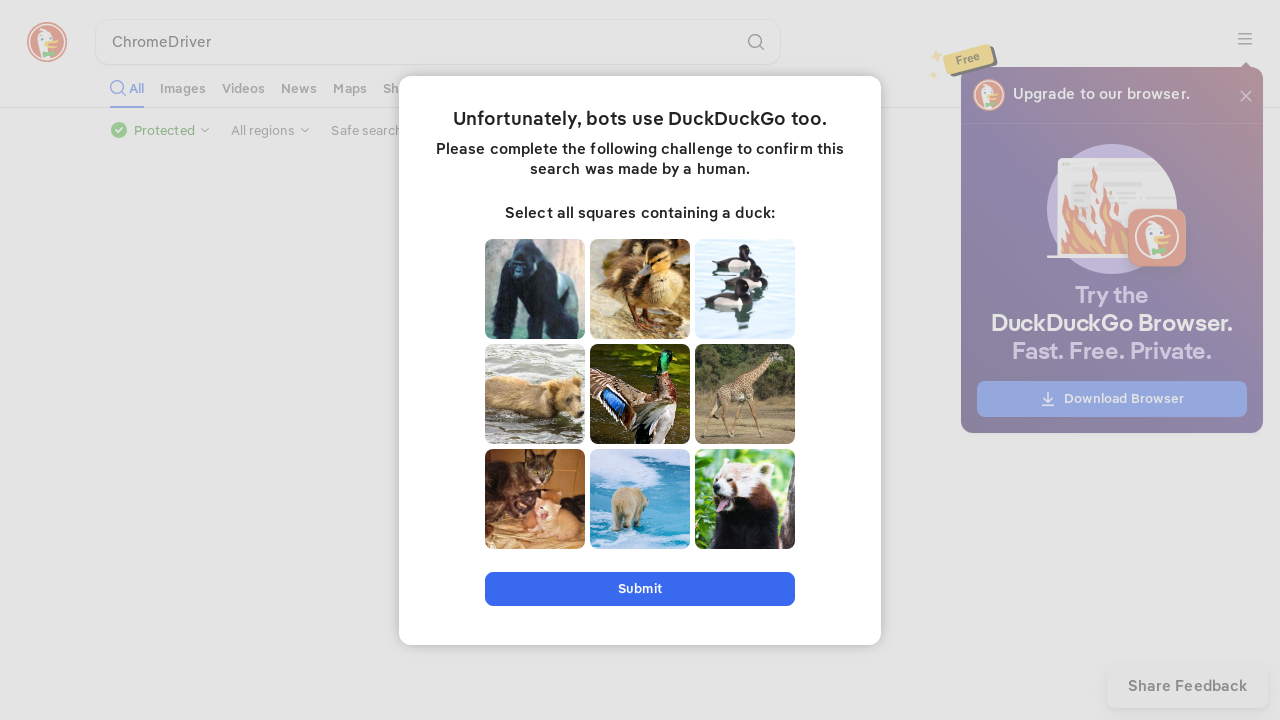